Navigates to the Morocco surf spots page on surf-forecast.com and verifies that the surf spot listings are displayed with region tables and spot links.

Starting URL: https://www.surf-forecast.com/countries/Morocco/breaks

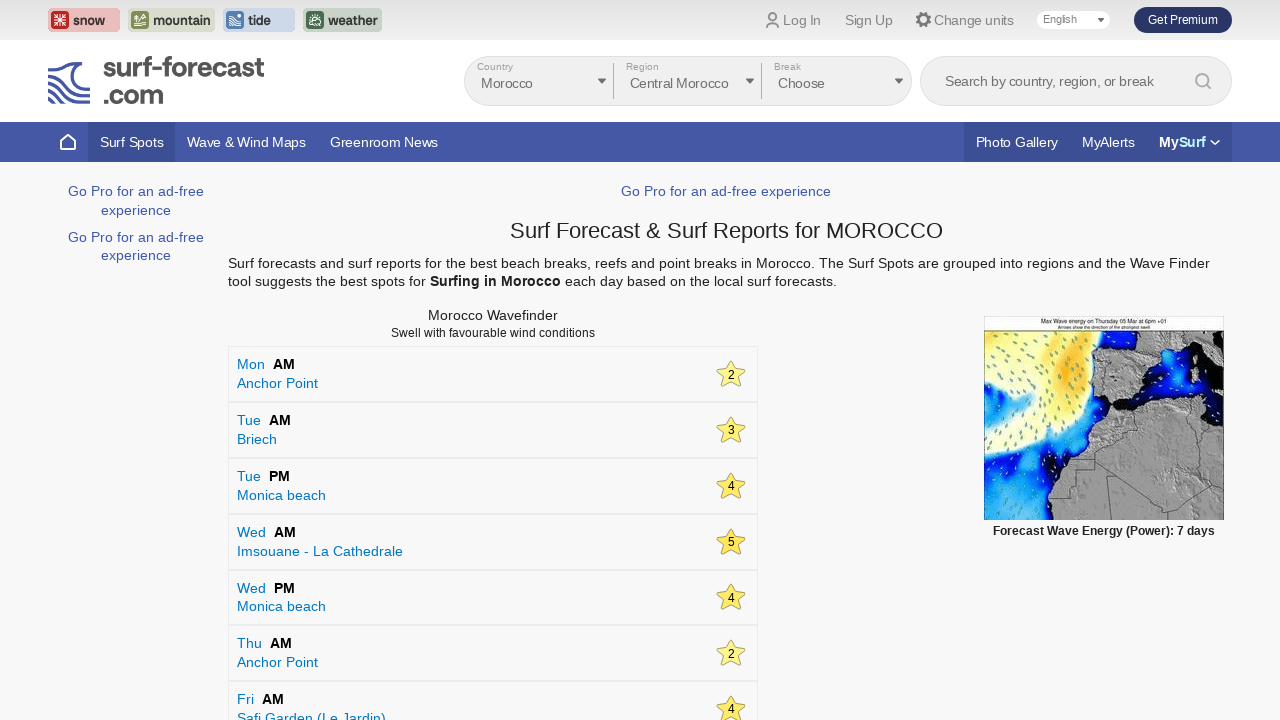

Waited for page to fully load with network idle state
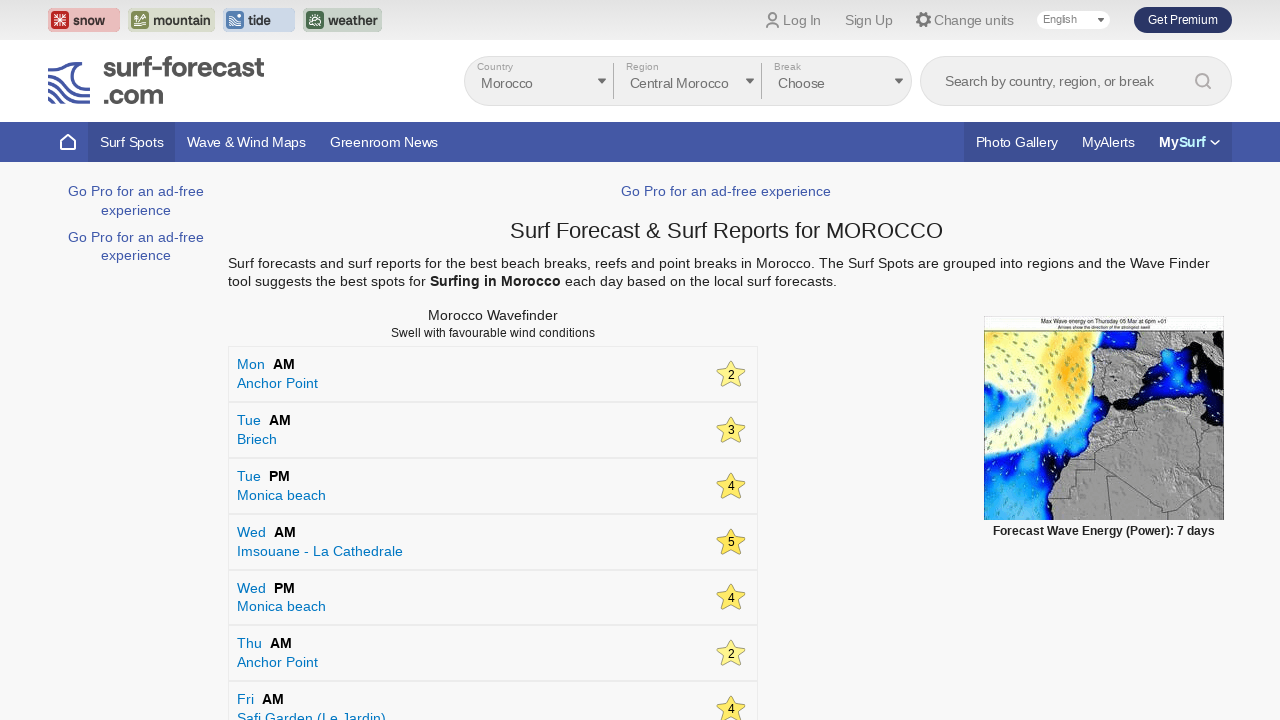

Region tables containing surf spots are now visible
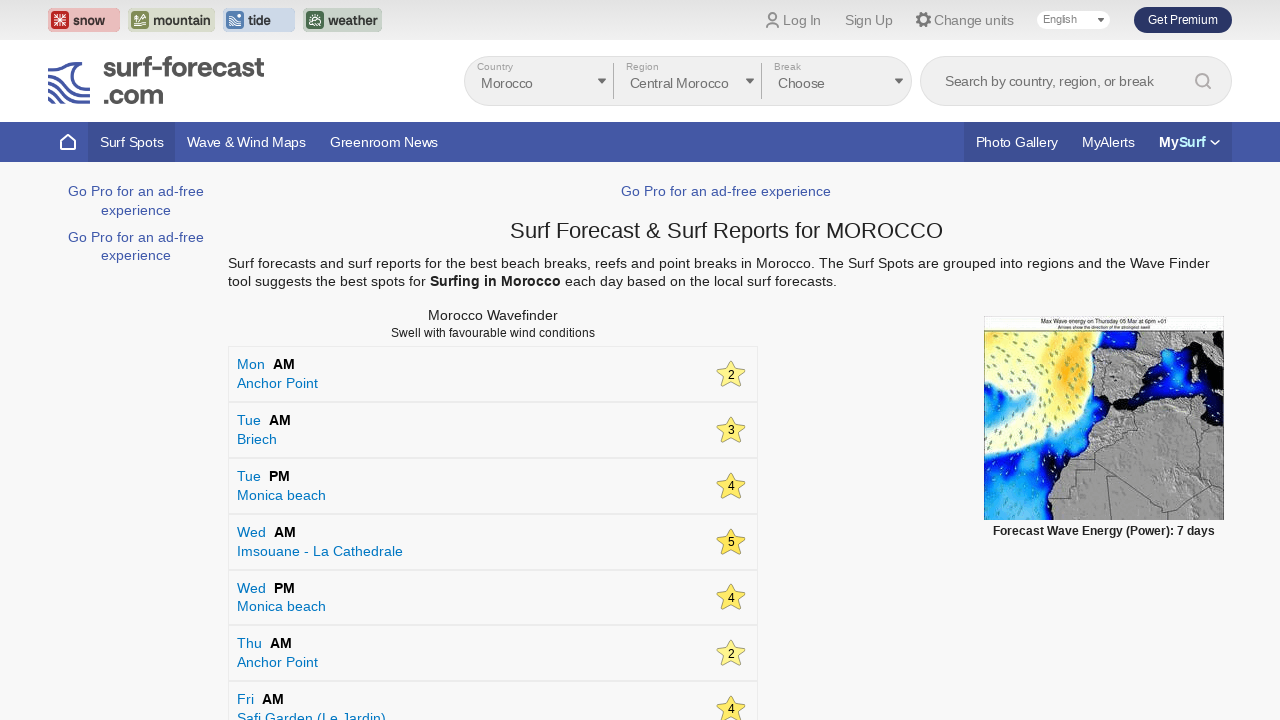

Verified that spot links are present within the tables
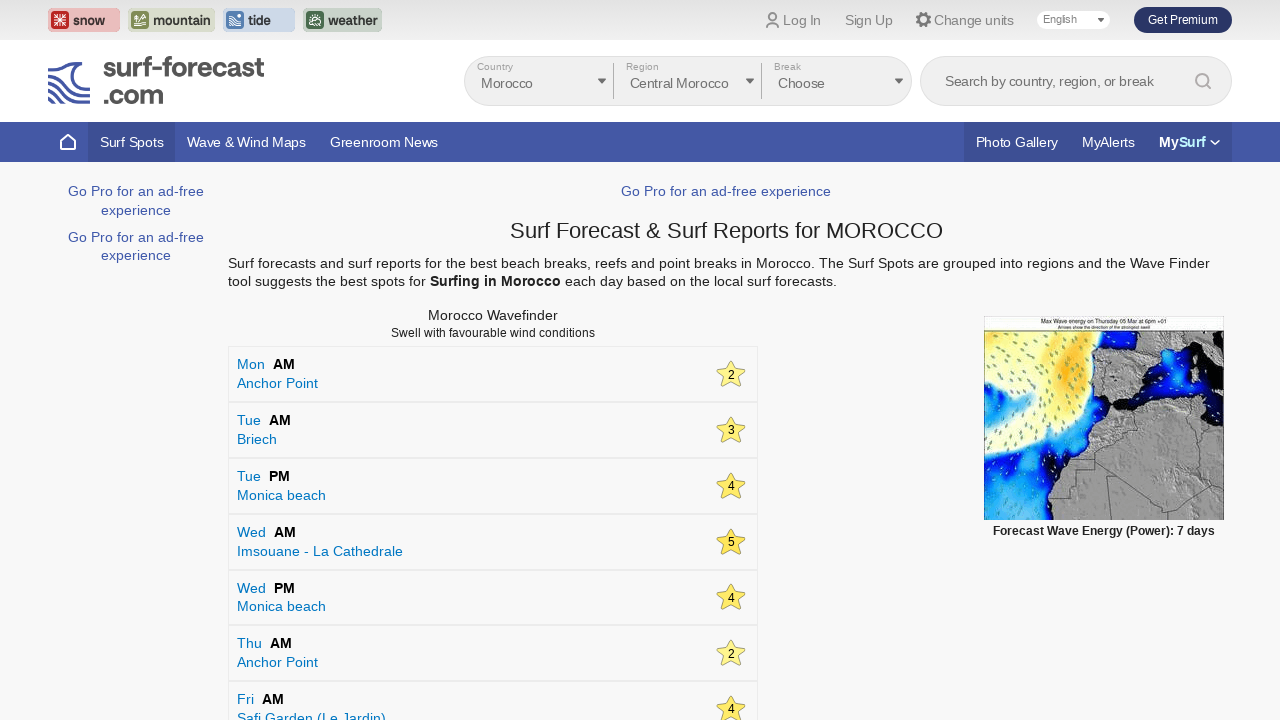

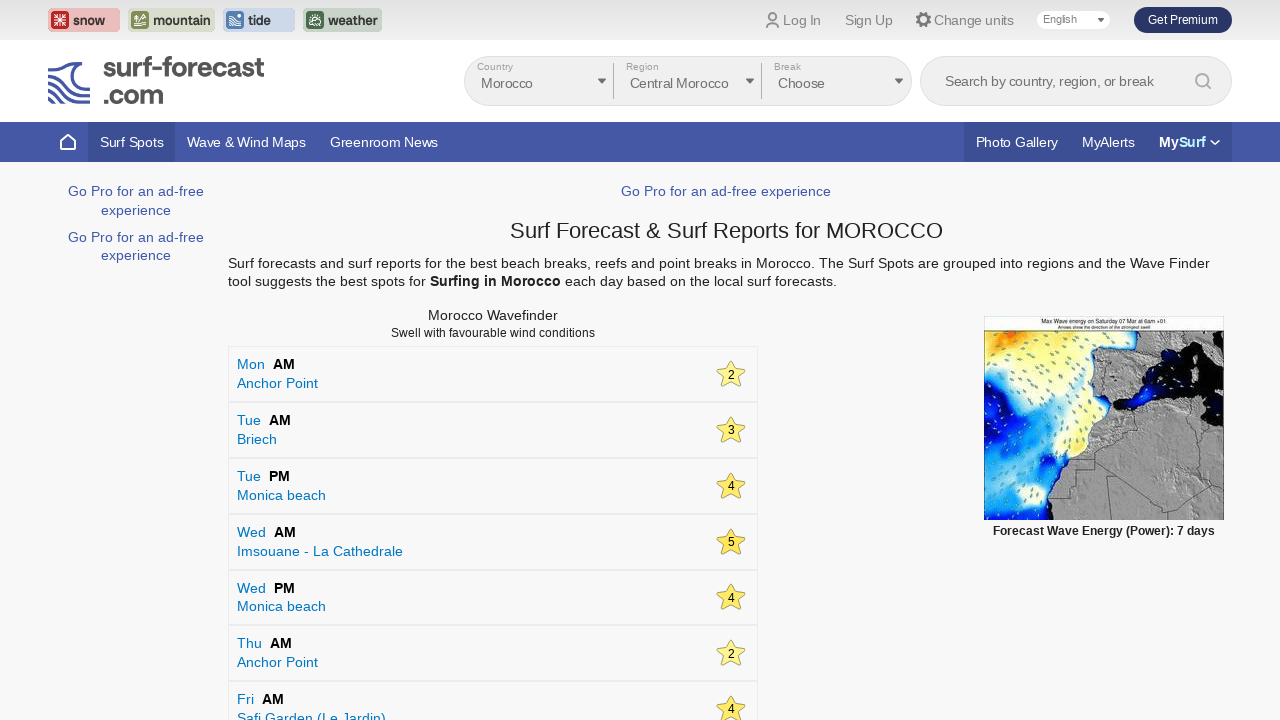